Tests that clicking the static content link makes the top image remain unchanged after page refresh

Starting URL: http://the-internet.herokuapp.com/dynamic_content

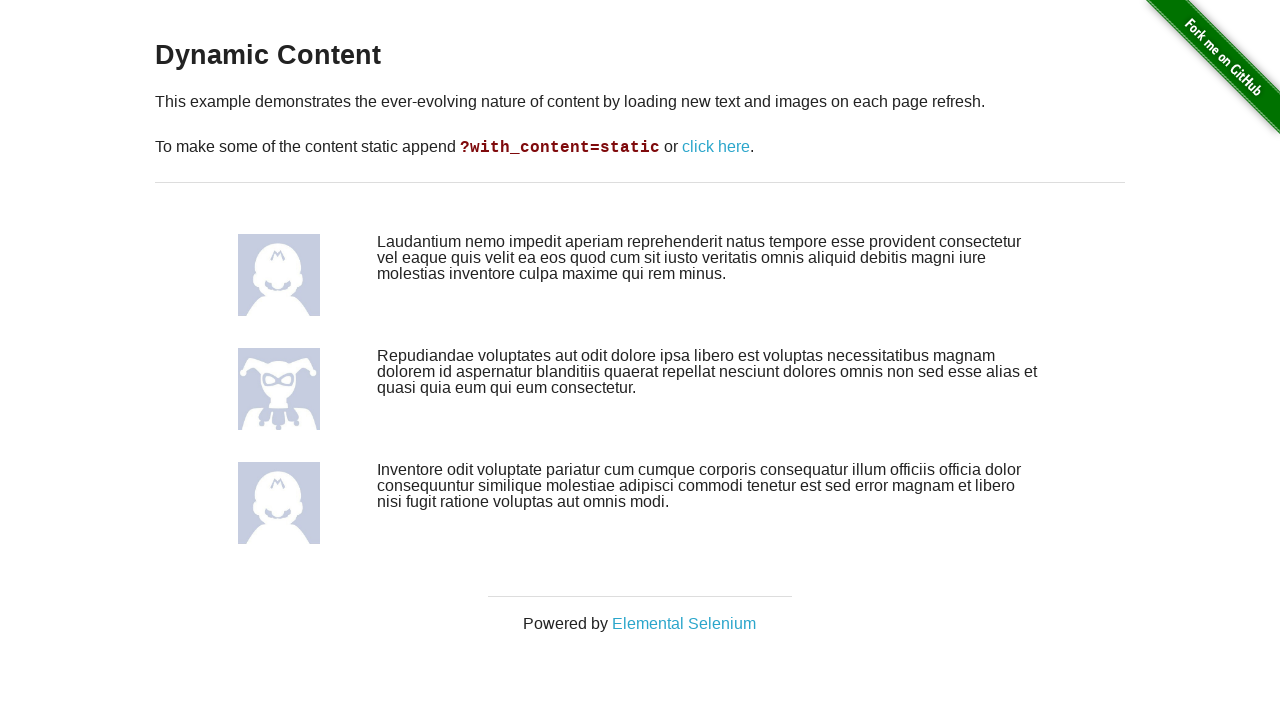

Refreshed the page at http://the-internet.herokuapp.com/dynamic_content
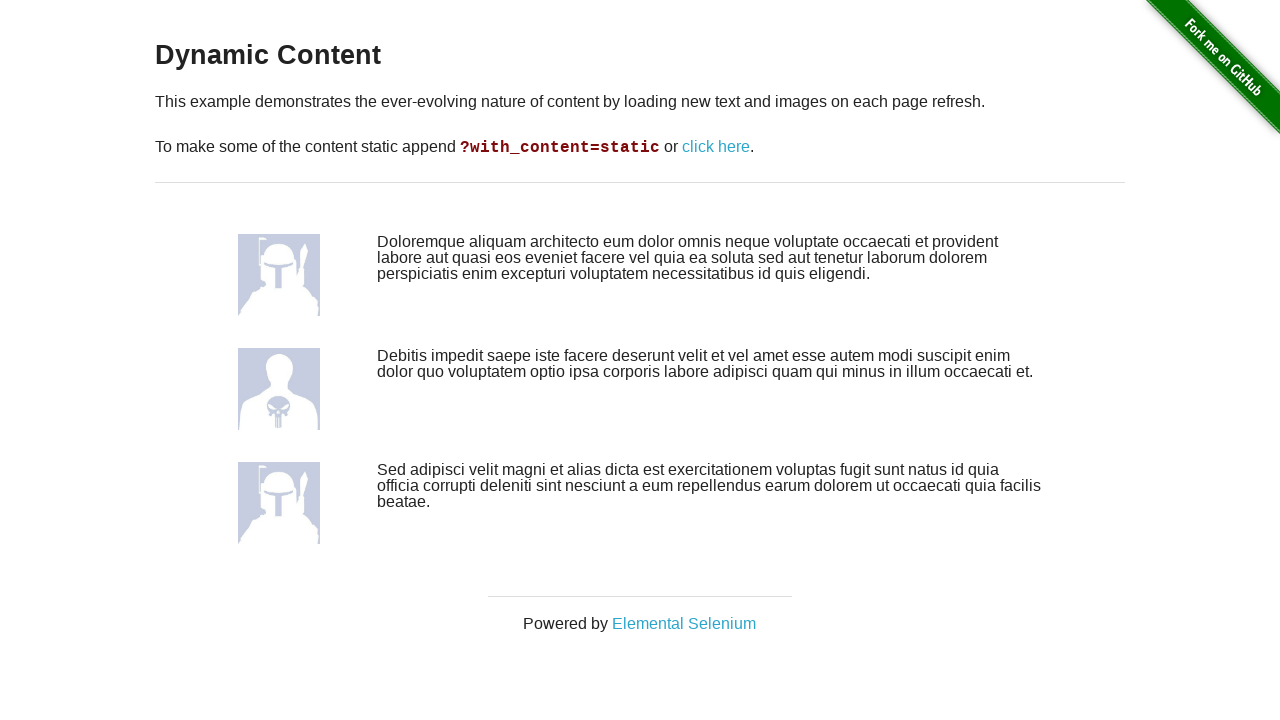

Clicked the static content link at (716, 147) on .example > p > a
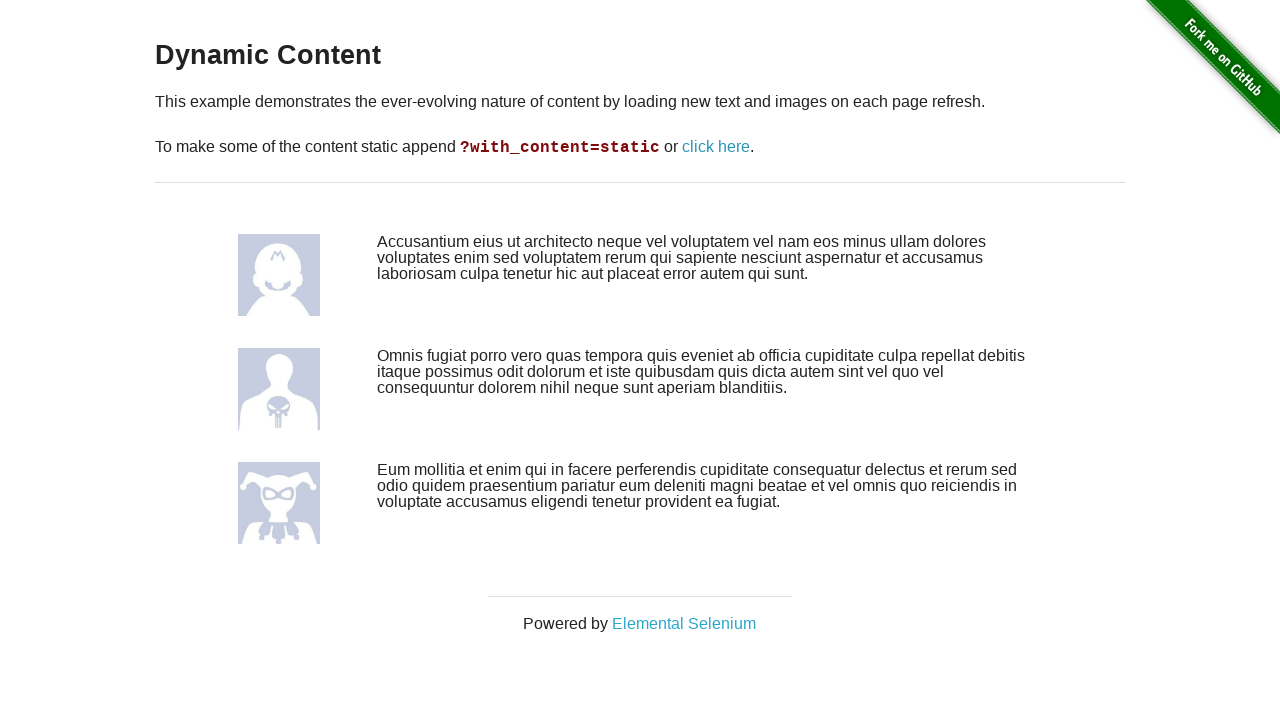

Waited 3 seconds for page to update
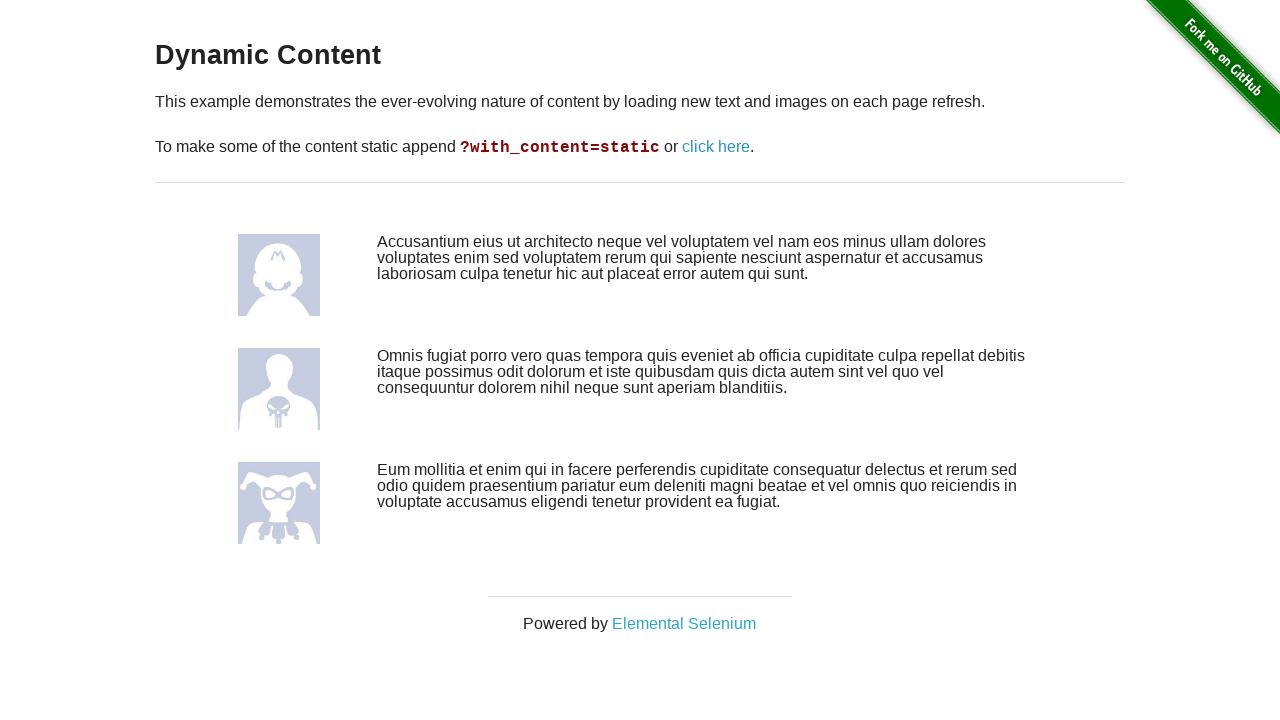

Captured top image src before refresh
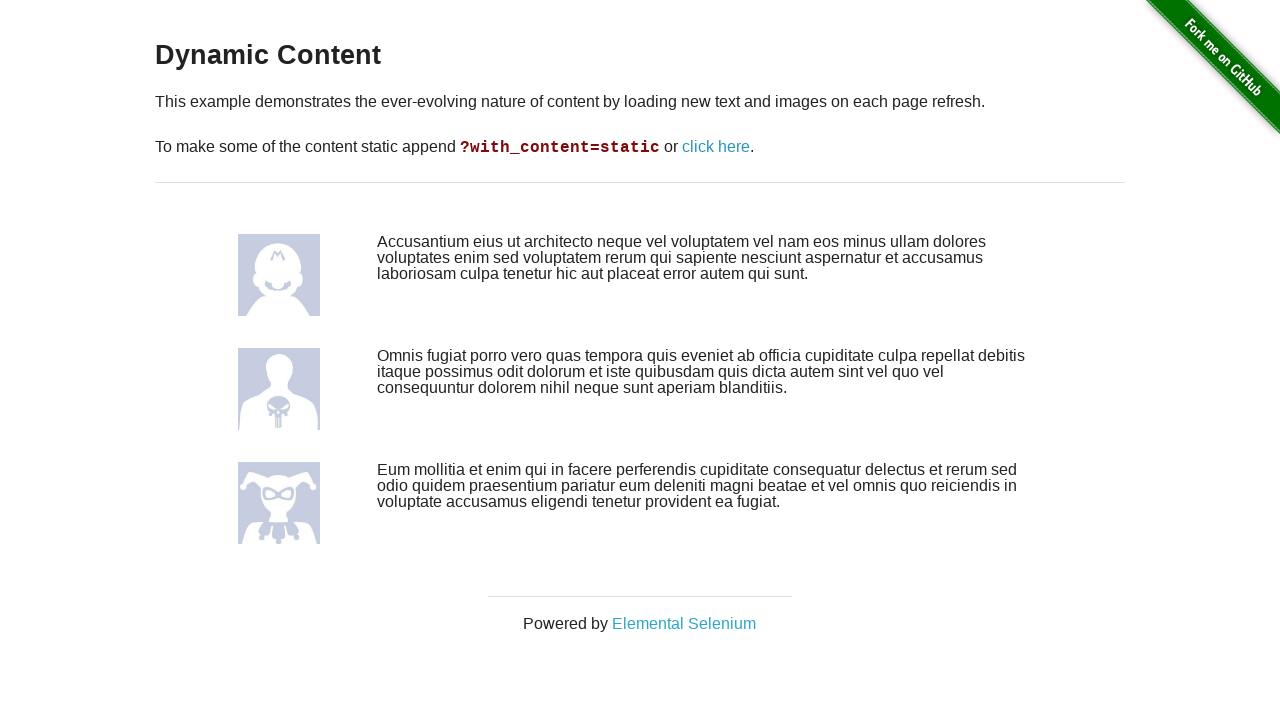

Refreshed the page after capturing initial image src
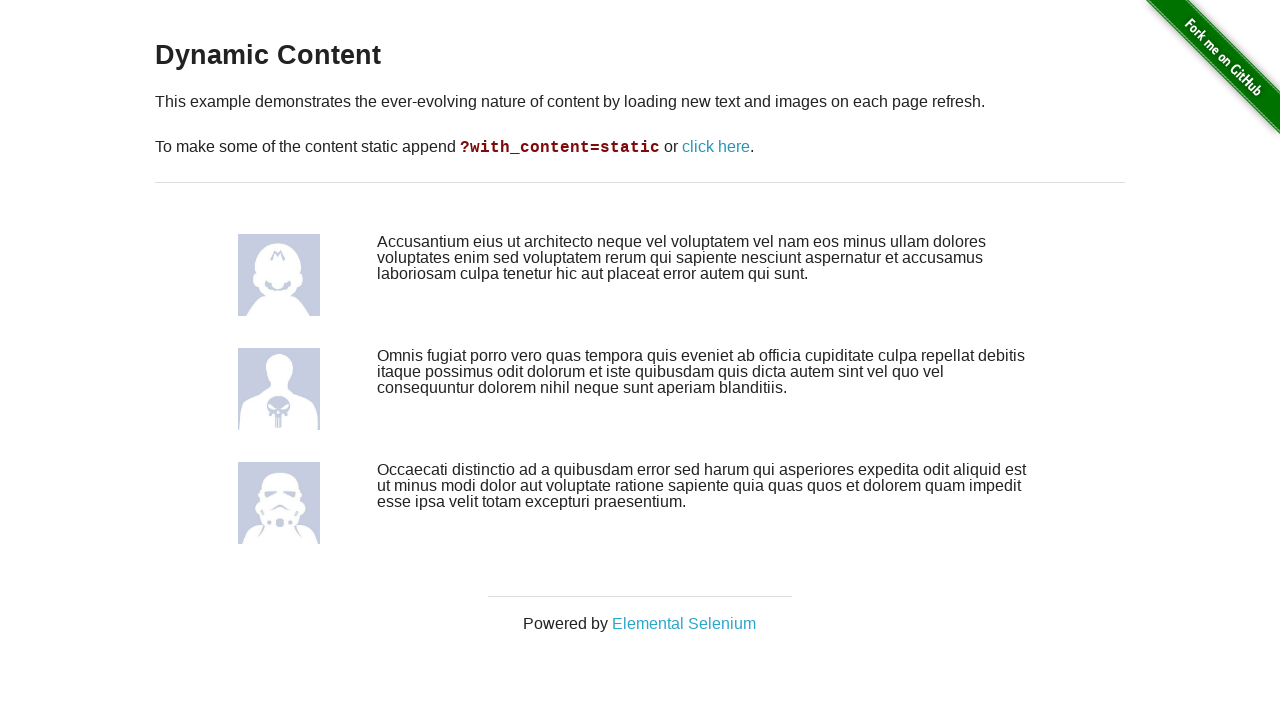

Captured top image src after refresh
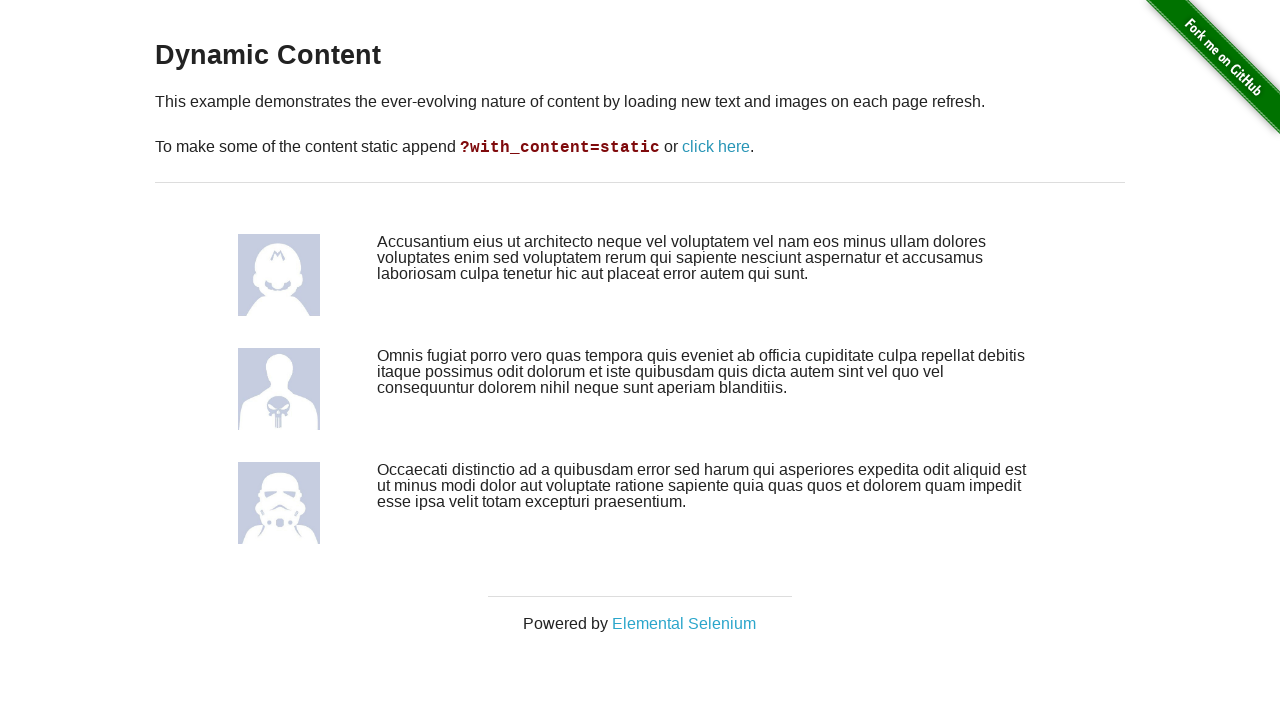

Verified that top image remained unchanged after refresh (static content confirmed)
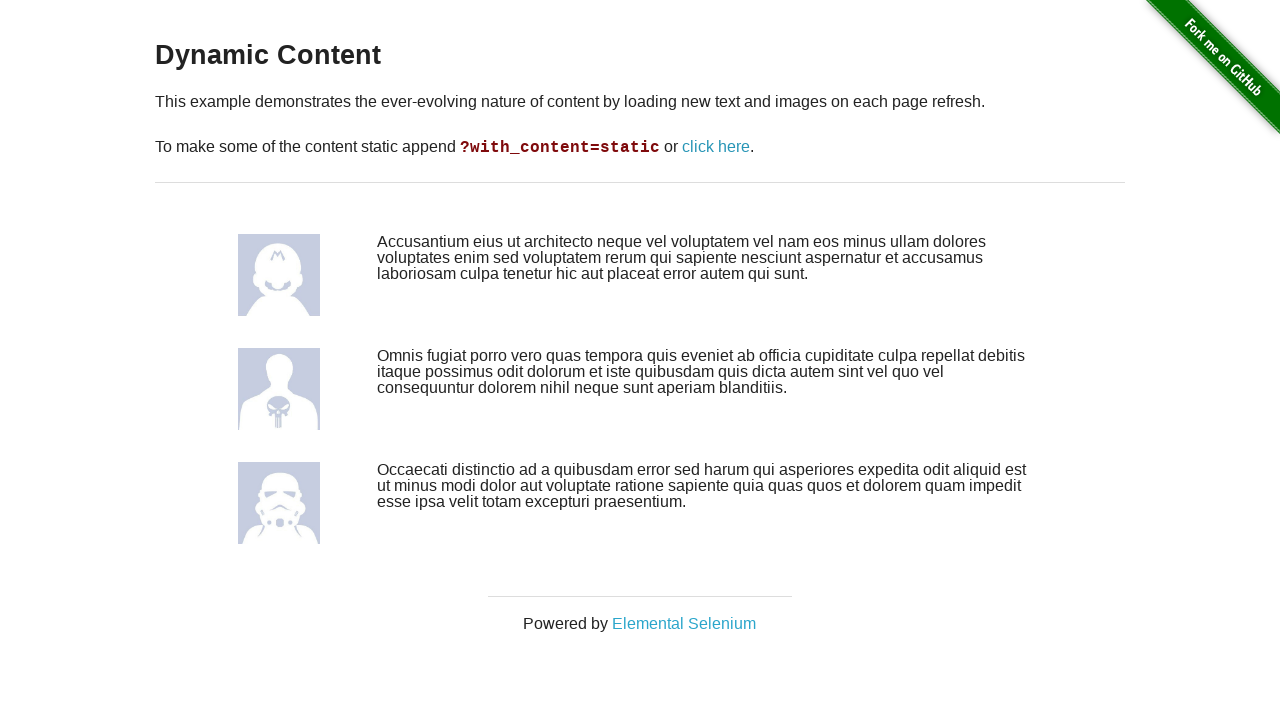

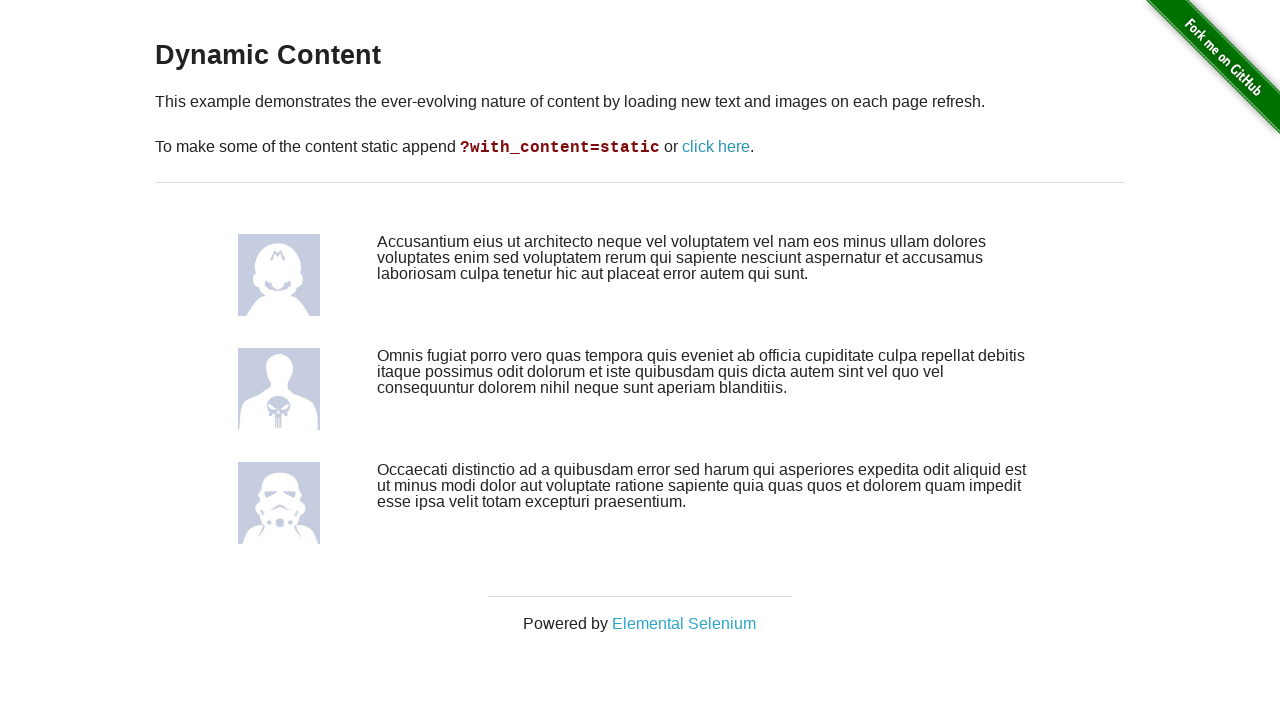